Tests iframe handling by switching into an iframe to read content from a TinyMCE editor, then switching back to the main content to read a heading element

Starting URL: https://the-internet.herokuapp.com/iframe

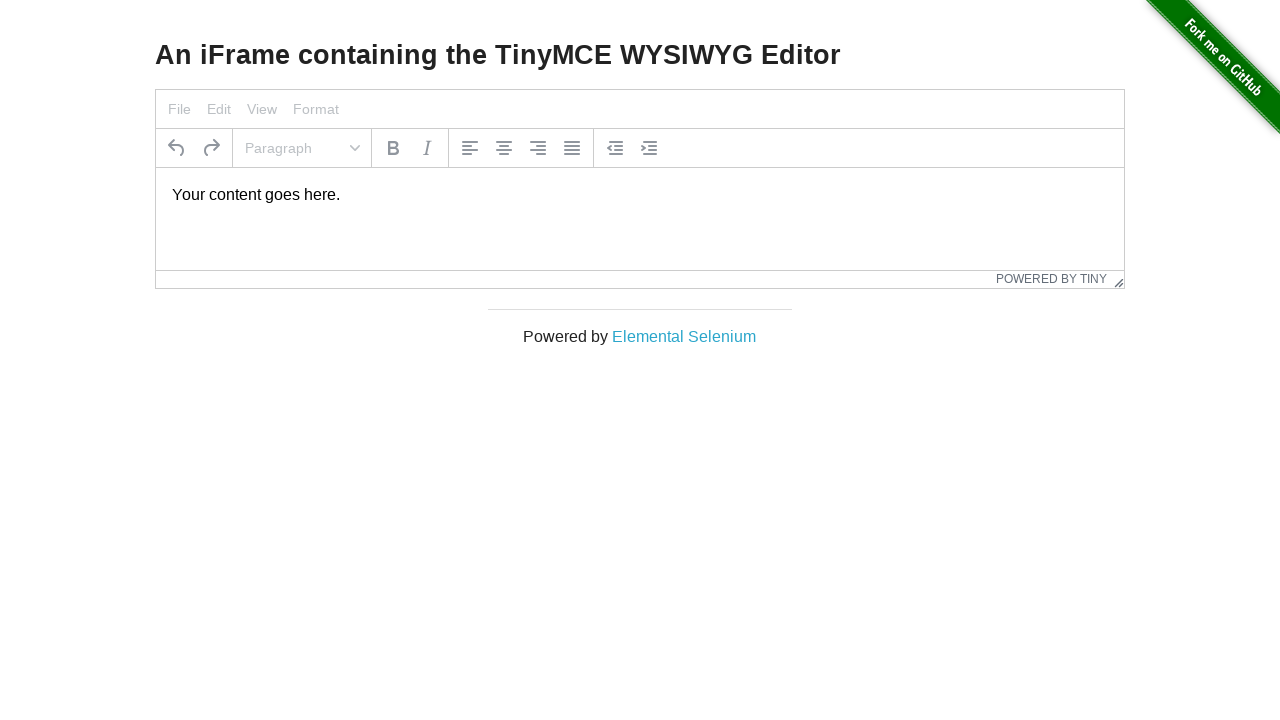

Navigated to iframe test page
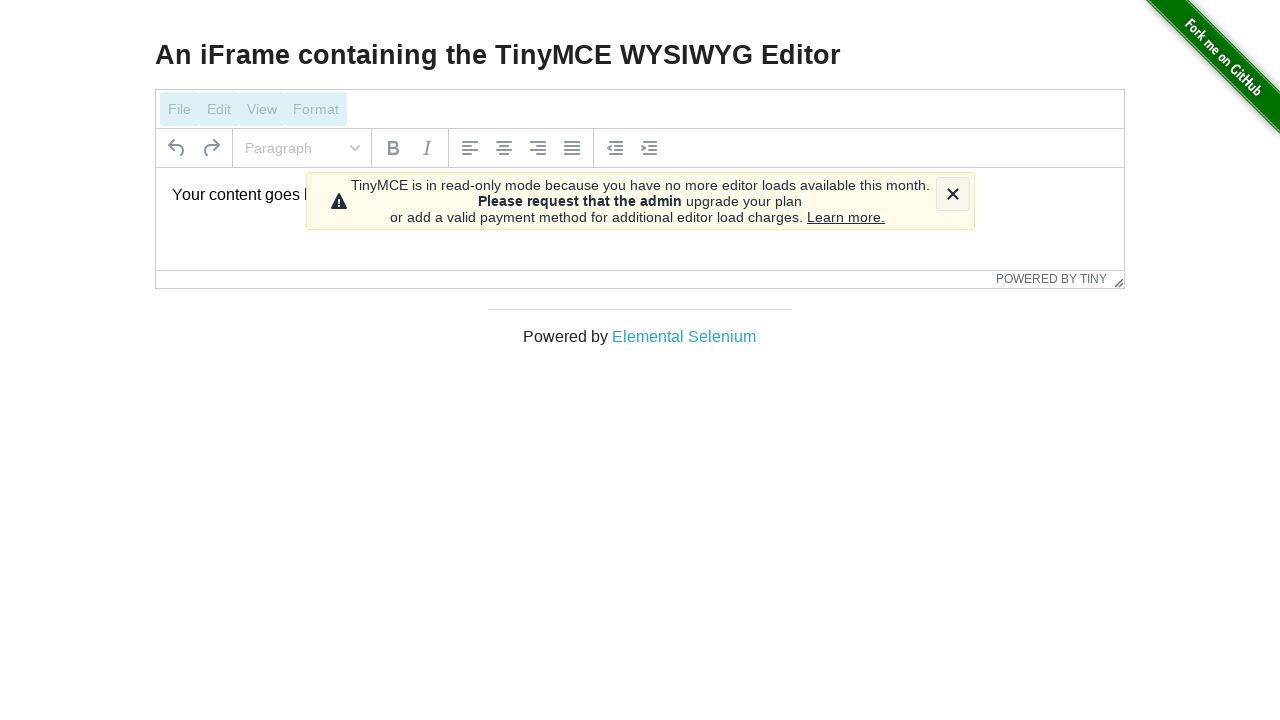

Located TinyMCE iframe
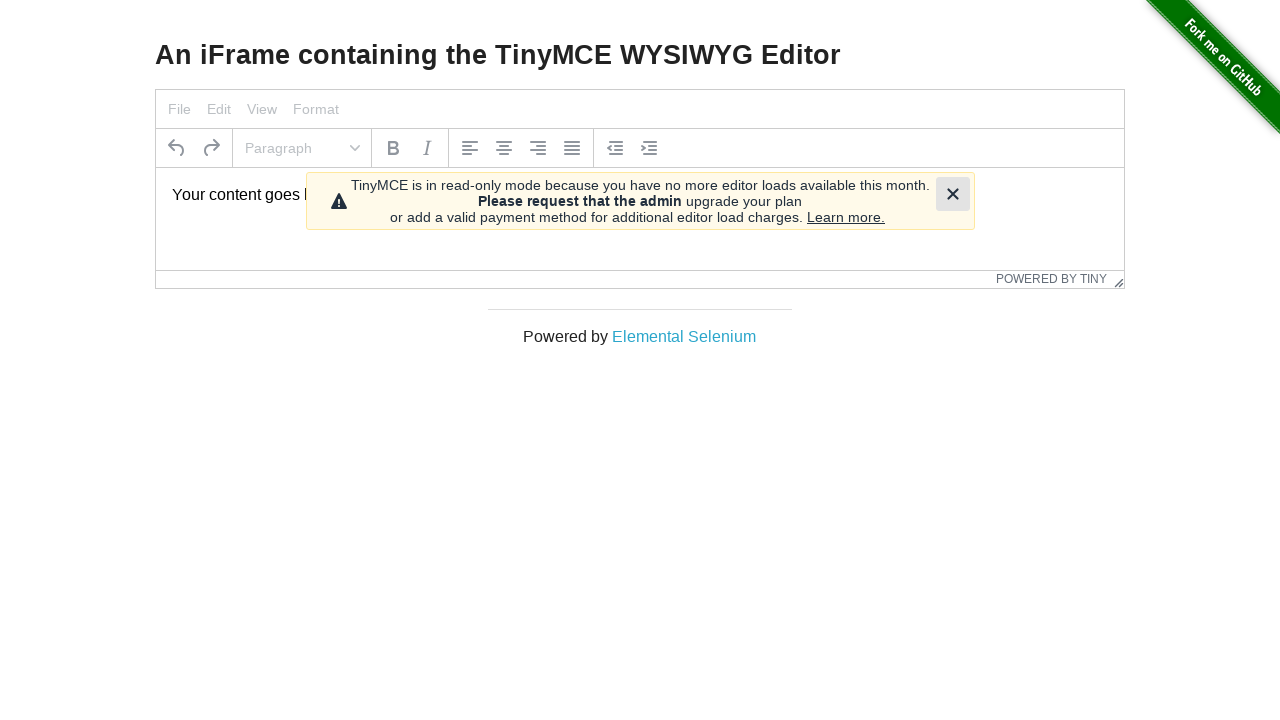

TinyMCE editor content became visible in iframe
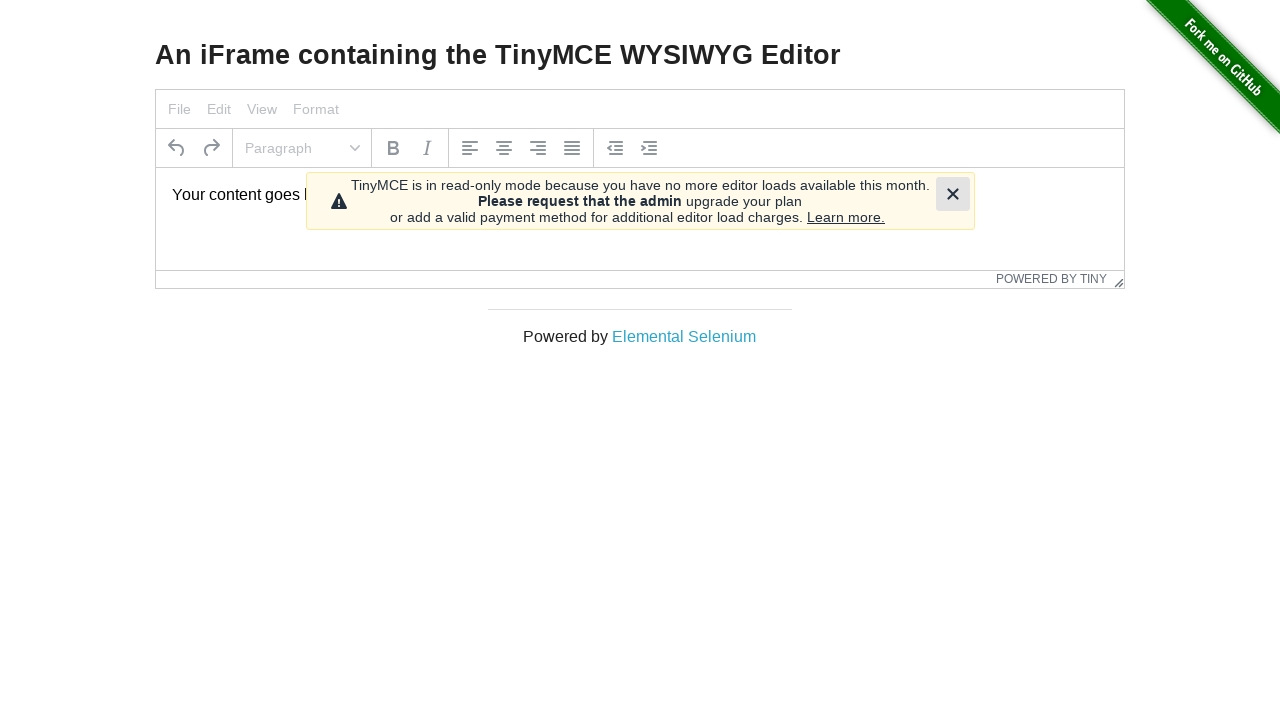

Heading element on main page is visible after returning from iframe
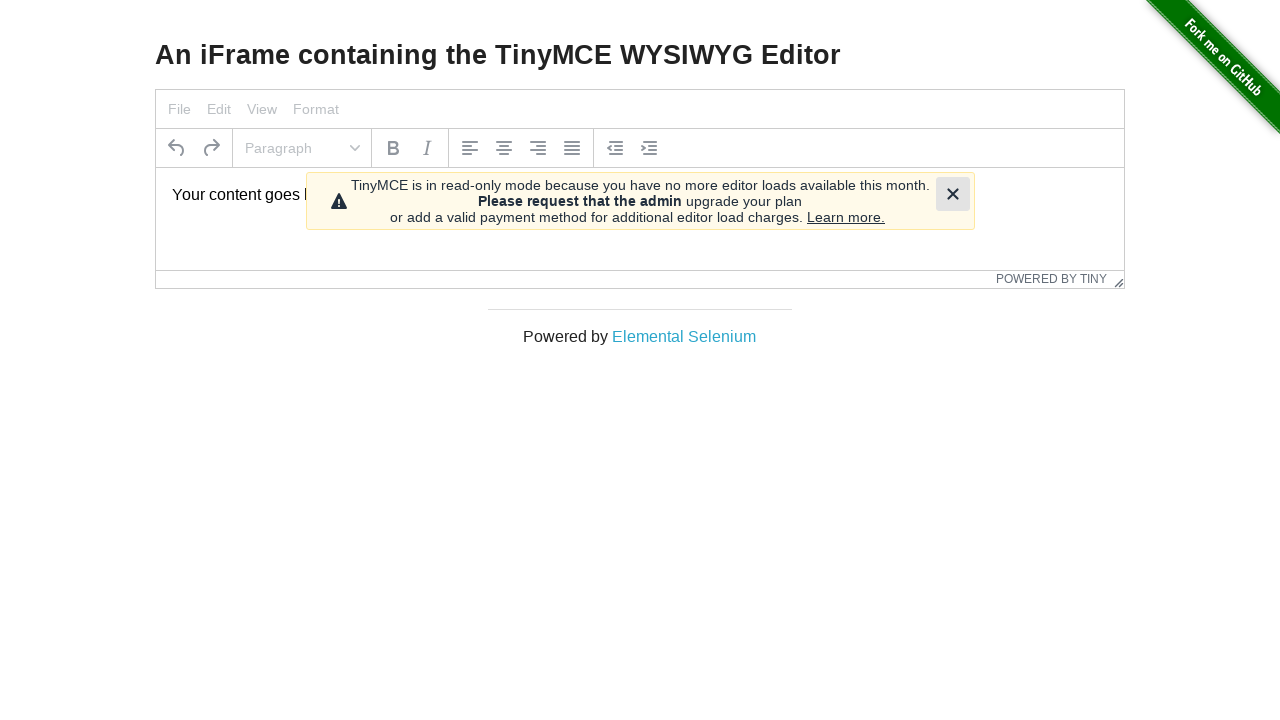

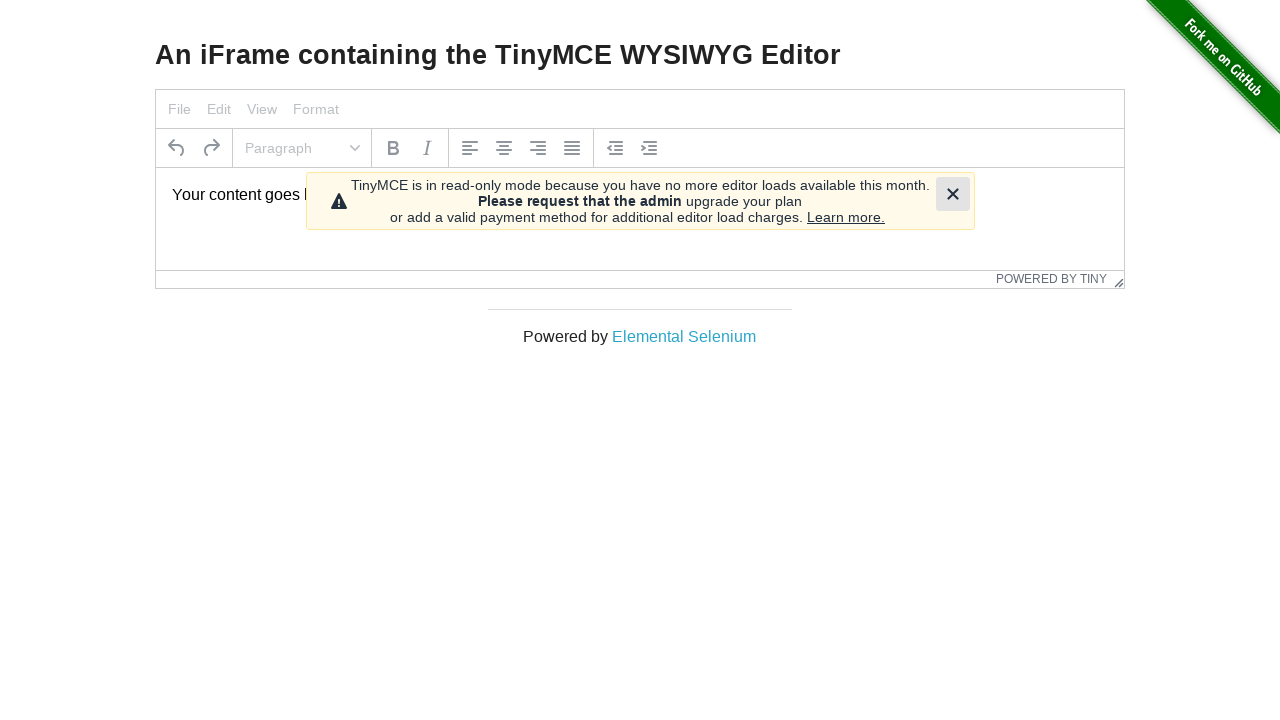